Tests data table sorting in descending order by clicking the dues column header twice and verifying the values are sorted in reverse order in a table without specific class attributes.

Starting URL: http://the-internet.herokuapp.com/tables

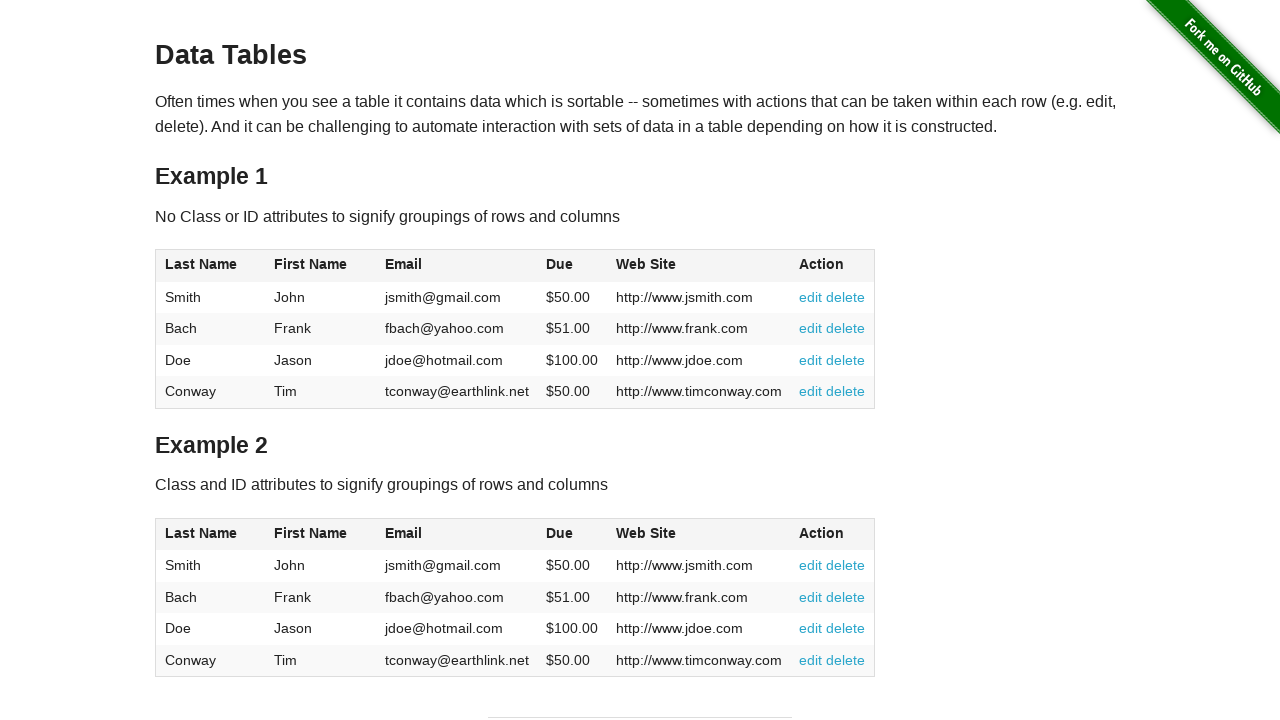

Clicked dues column header to sort ascending at (572, 266) on #table1 thead tr th:nth-of-type(4)
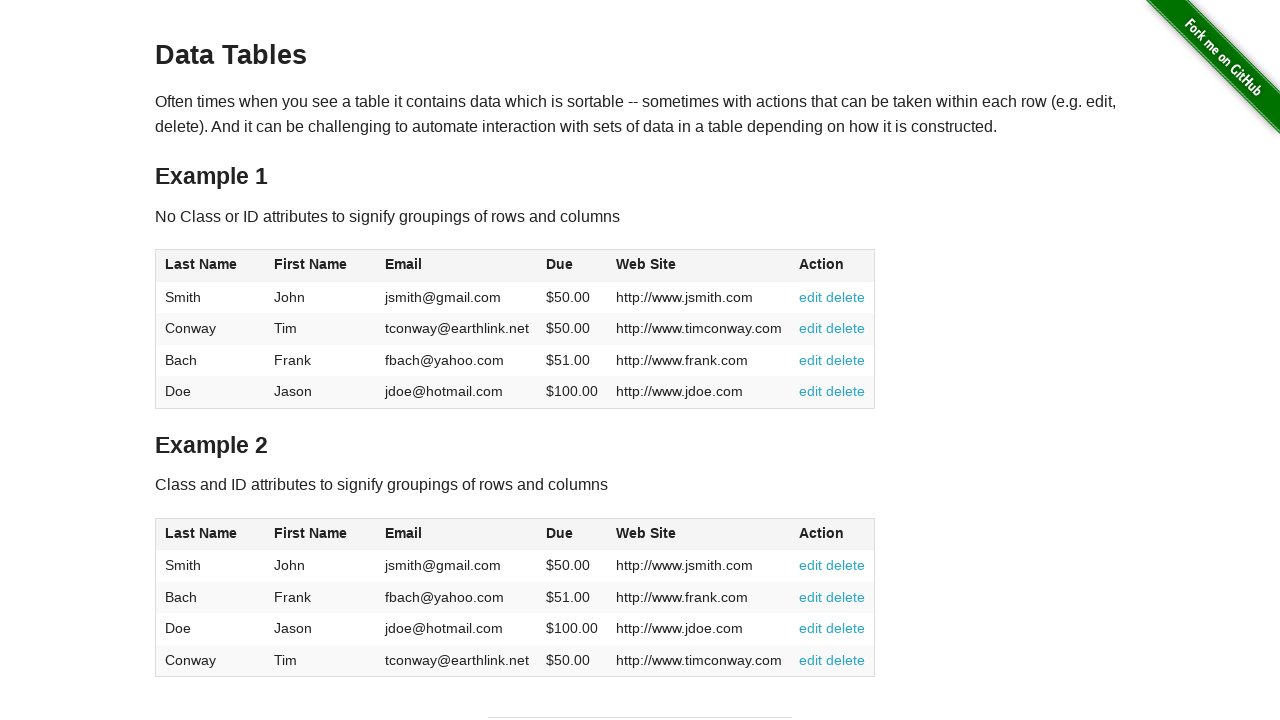

Clicked dues column header again to sort descending at (572, 266) on #table1 thead tr th:nth-of-type(4)
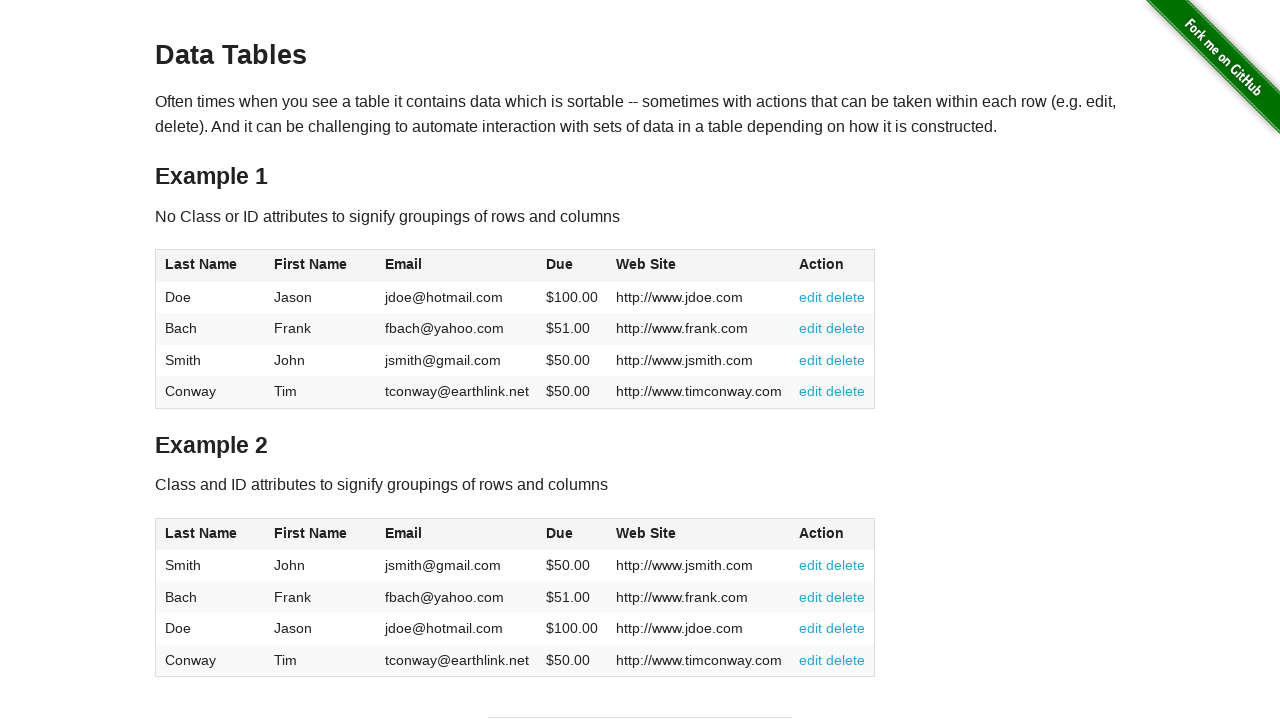

Table data loaded and table is ready for verification
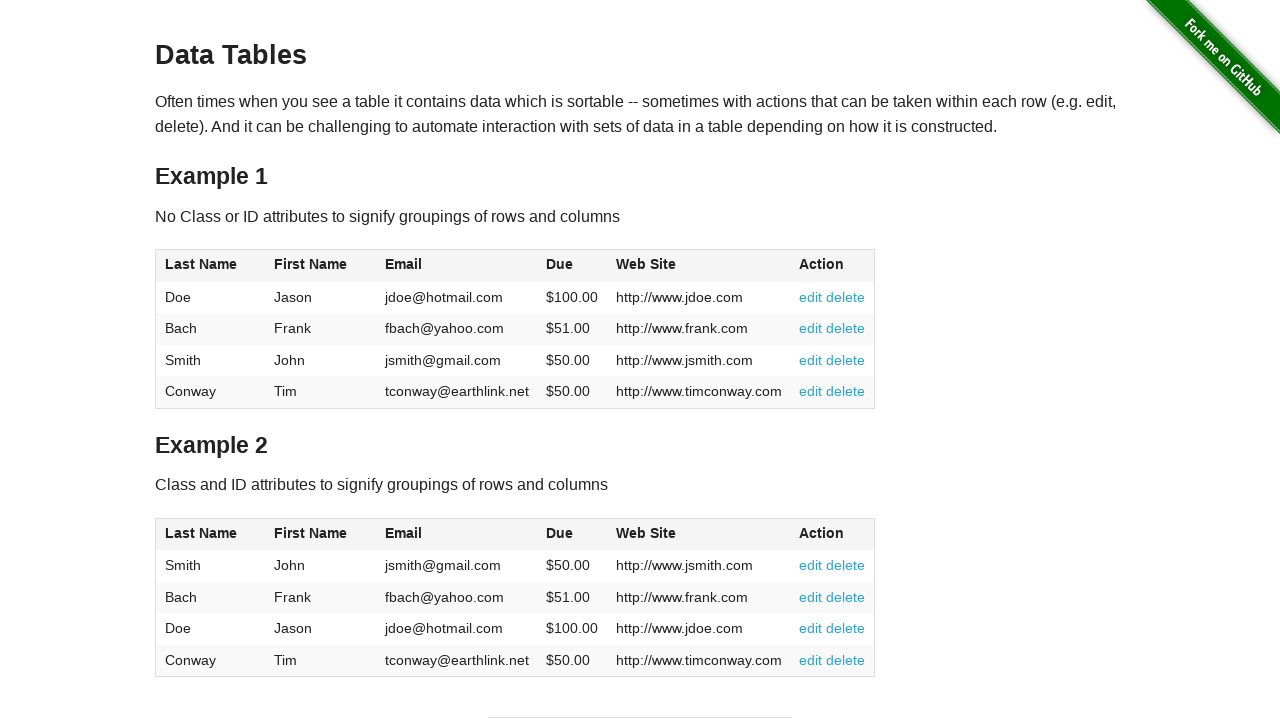

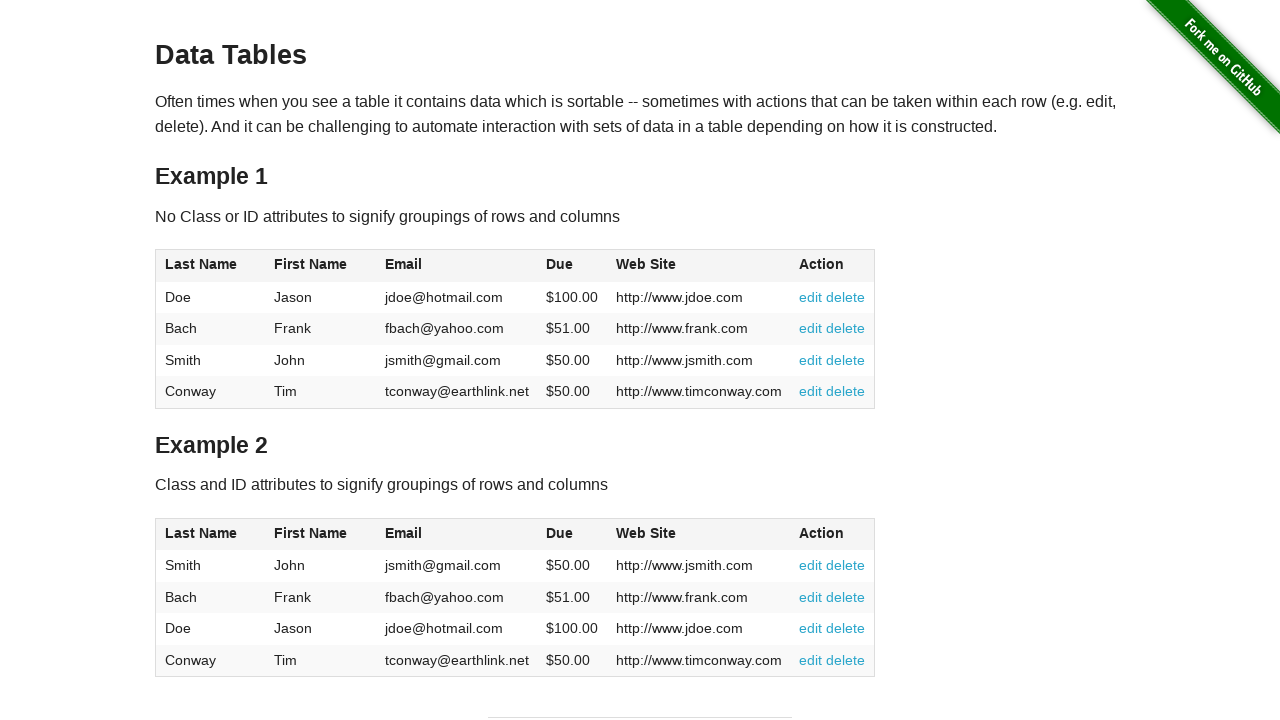